Navigates to Orange HRM homepage and verifies that the logo is displayed on the page

Starting URL: https://opensource-demo.orangehrmlive.com/

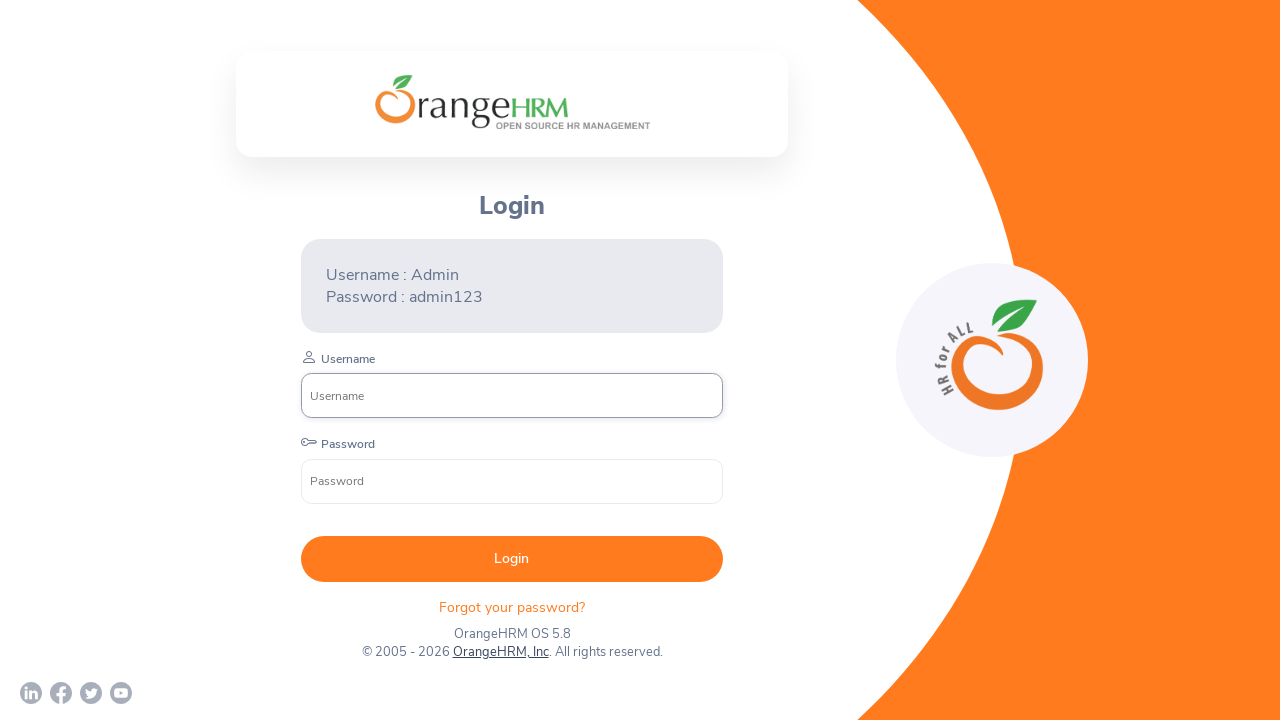

Waited for Orange HRM logo to become visible
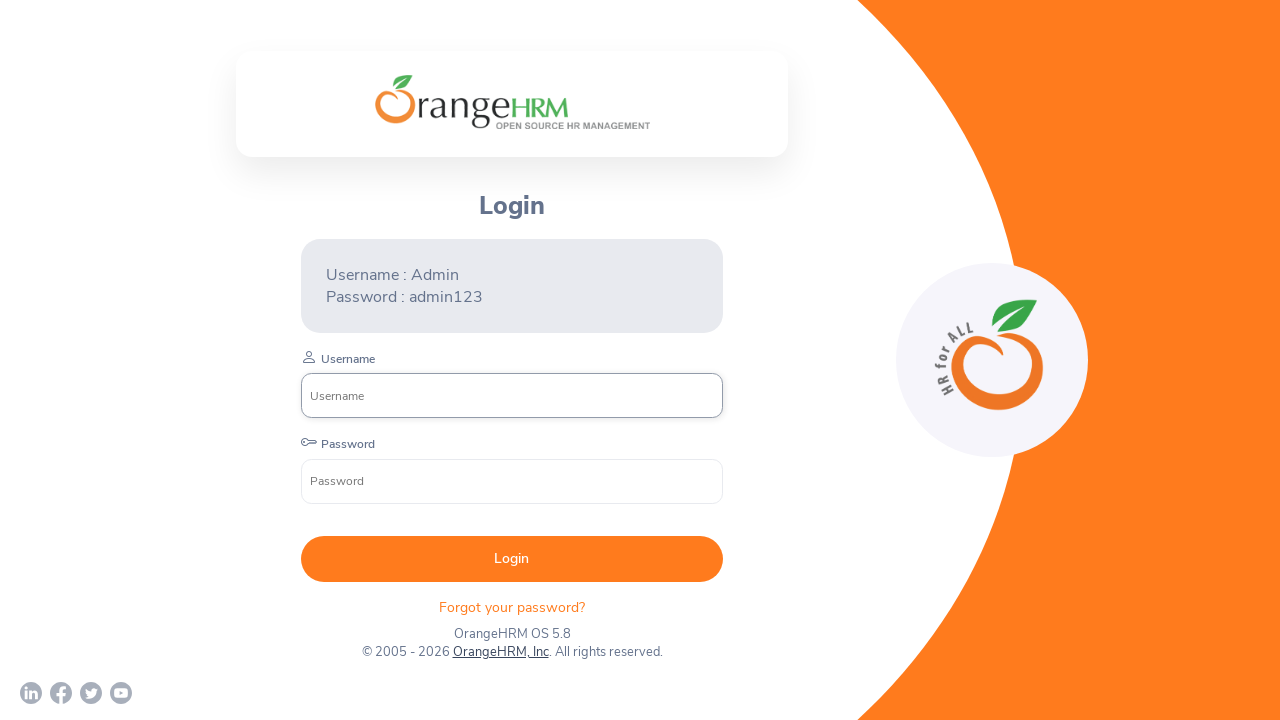

Located the Orange HRM logo element
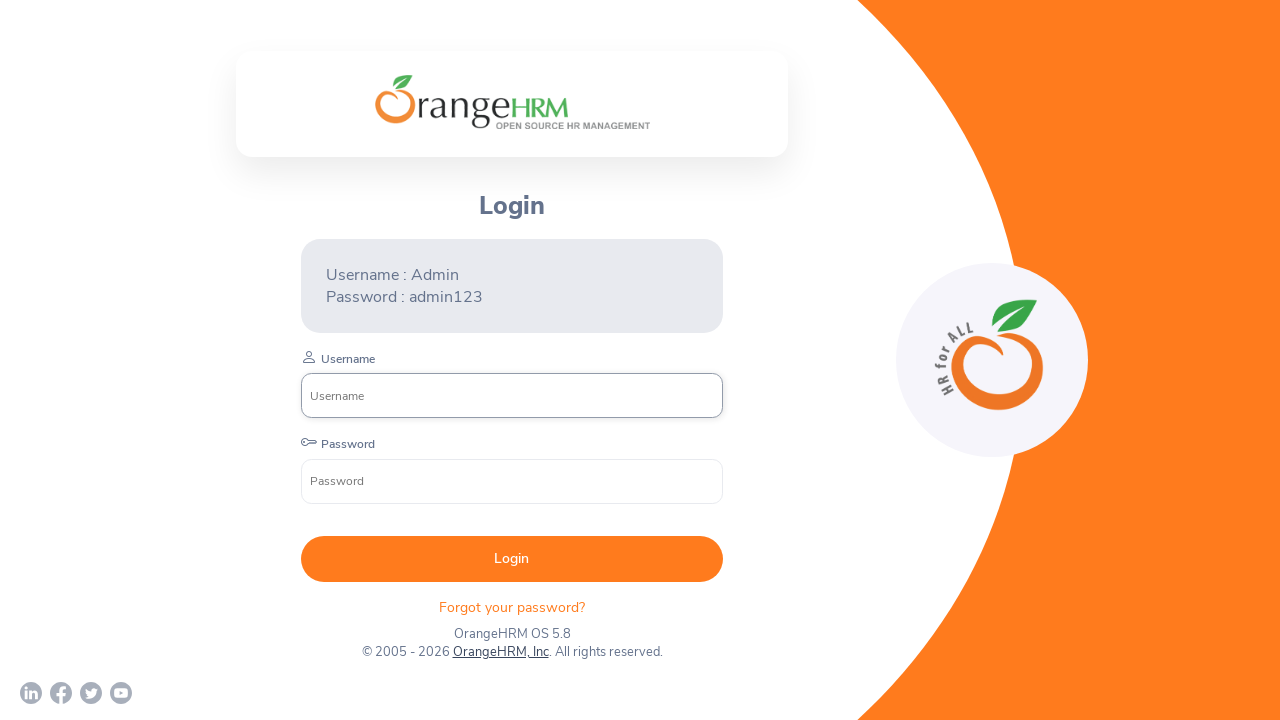

Verified that the Orange HRM logo is displayed on the page
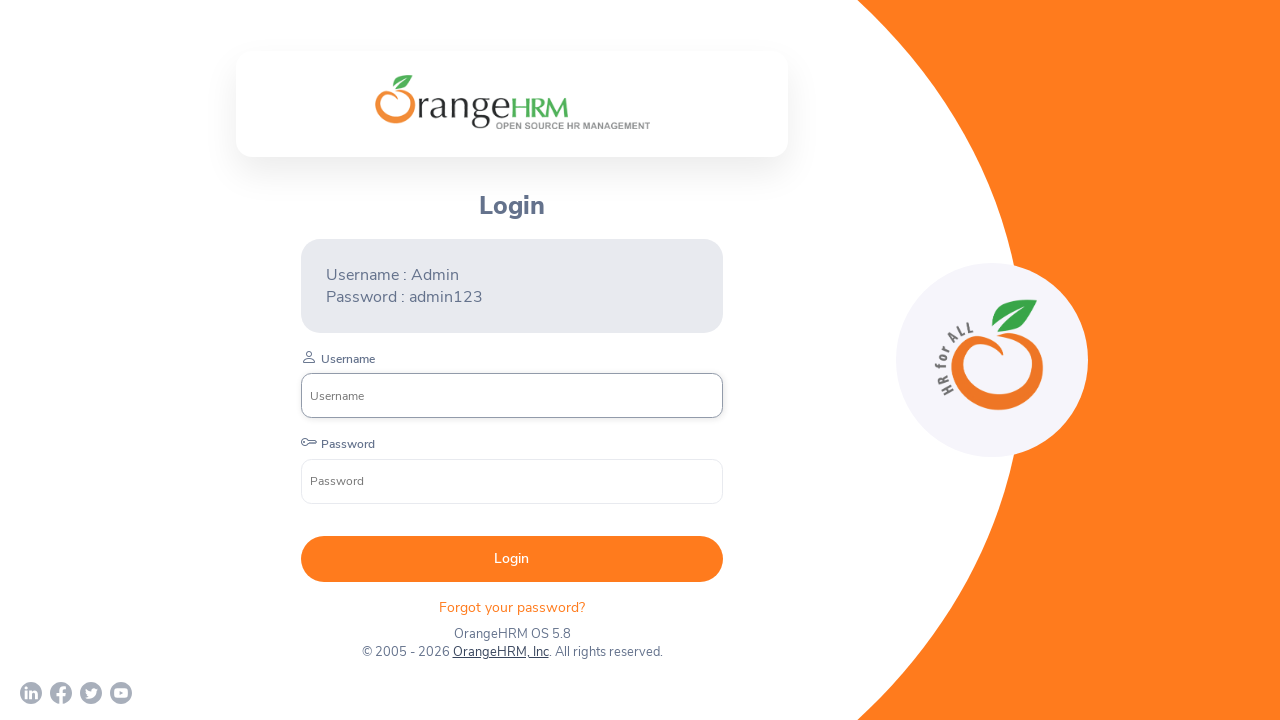

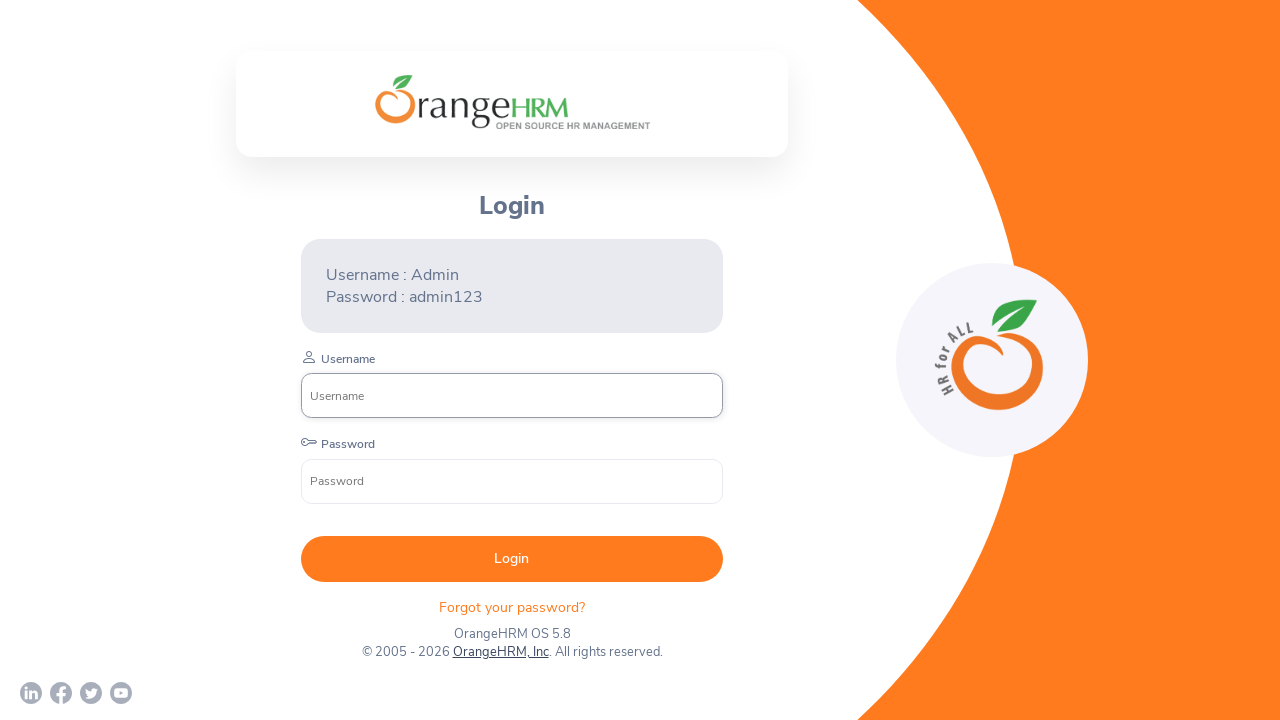